Tests the text input functionality on UI Testing Playground by entering text into an input field and clicking a button that updates its label to the entered text

Starting URL: http://uitestingplayground.com/textinput

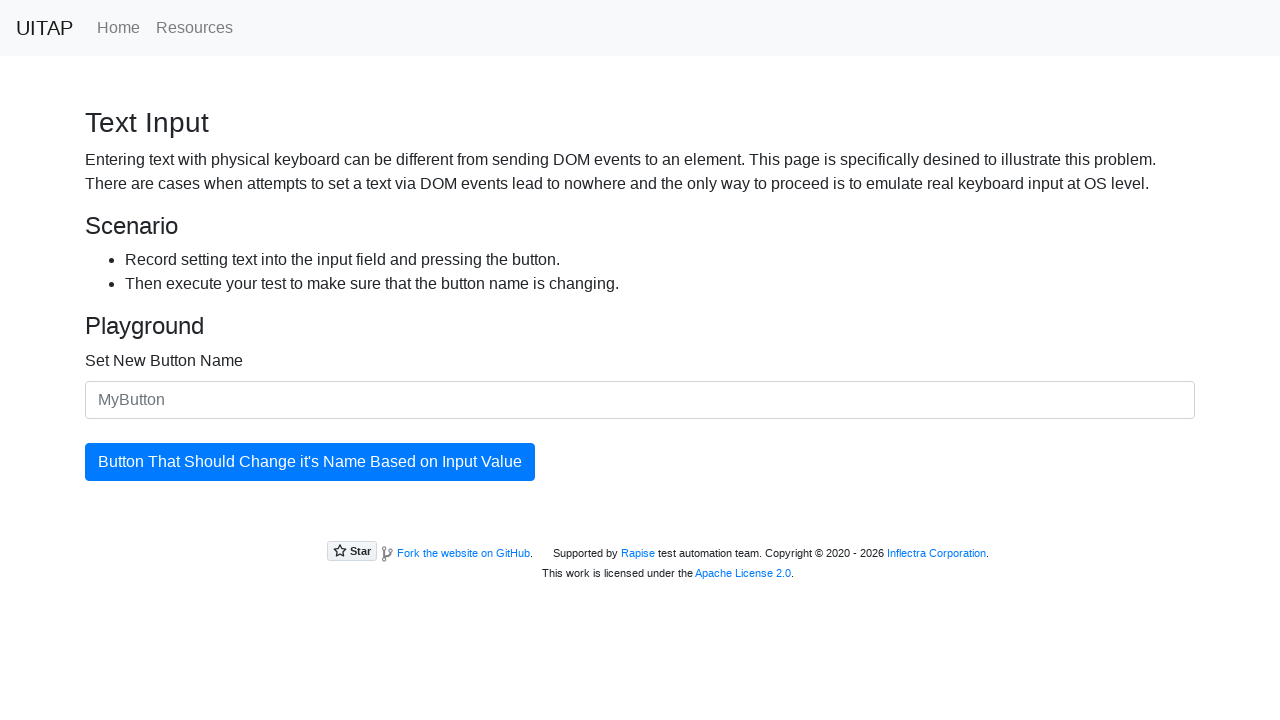

Filled input field with 'SkyPro' on input
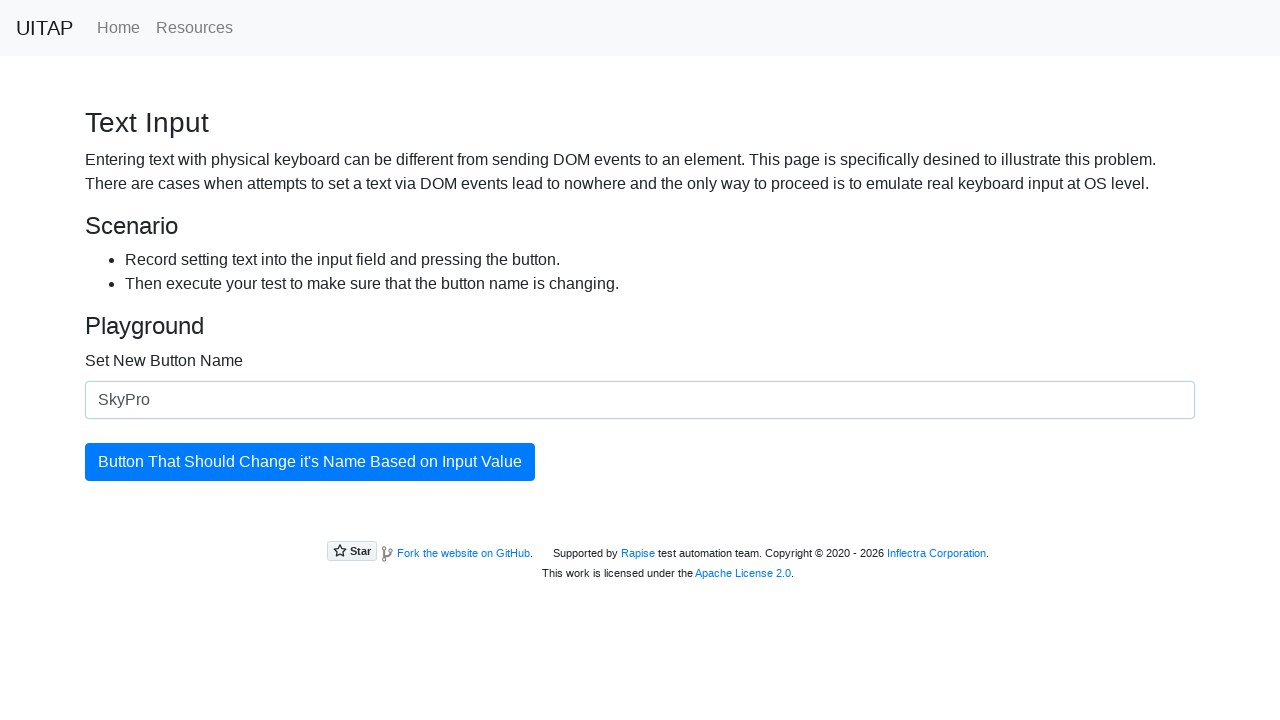

Clicked the updating button at (310, 462) on #updatingButton
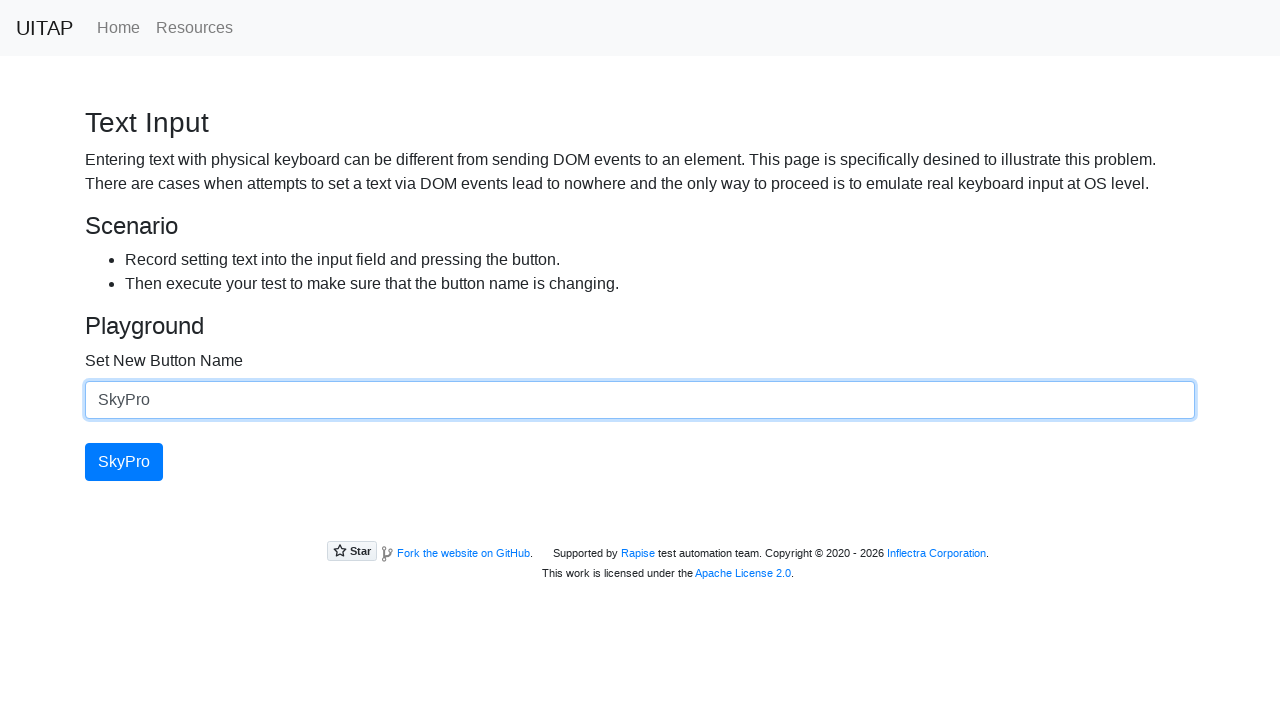

Button text updated with entered text
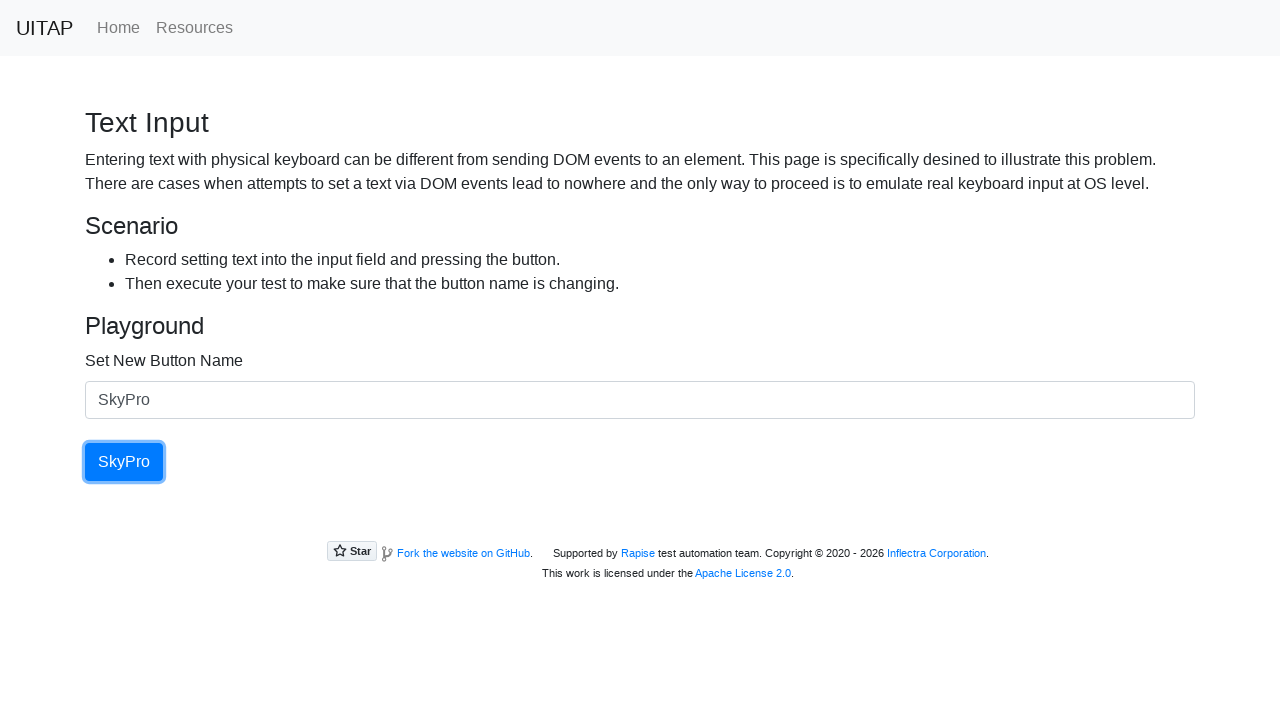

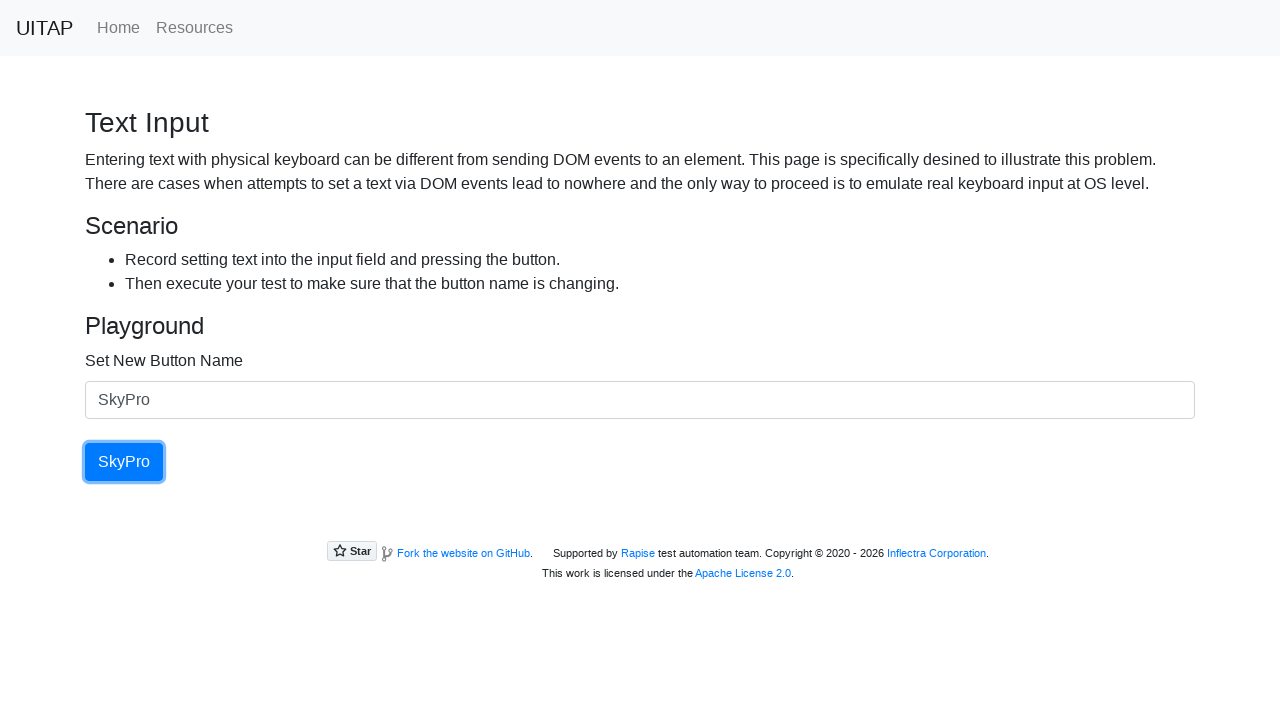